Clicks the "Get started" link on Playwright website and verifies the Installation heading is visible

Starting URL: https://playwright.dev/

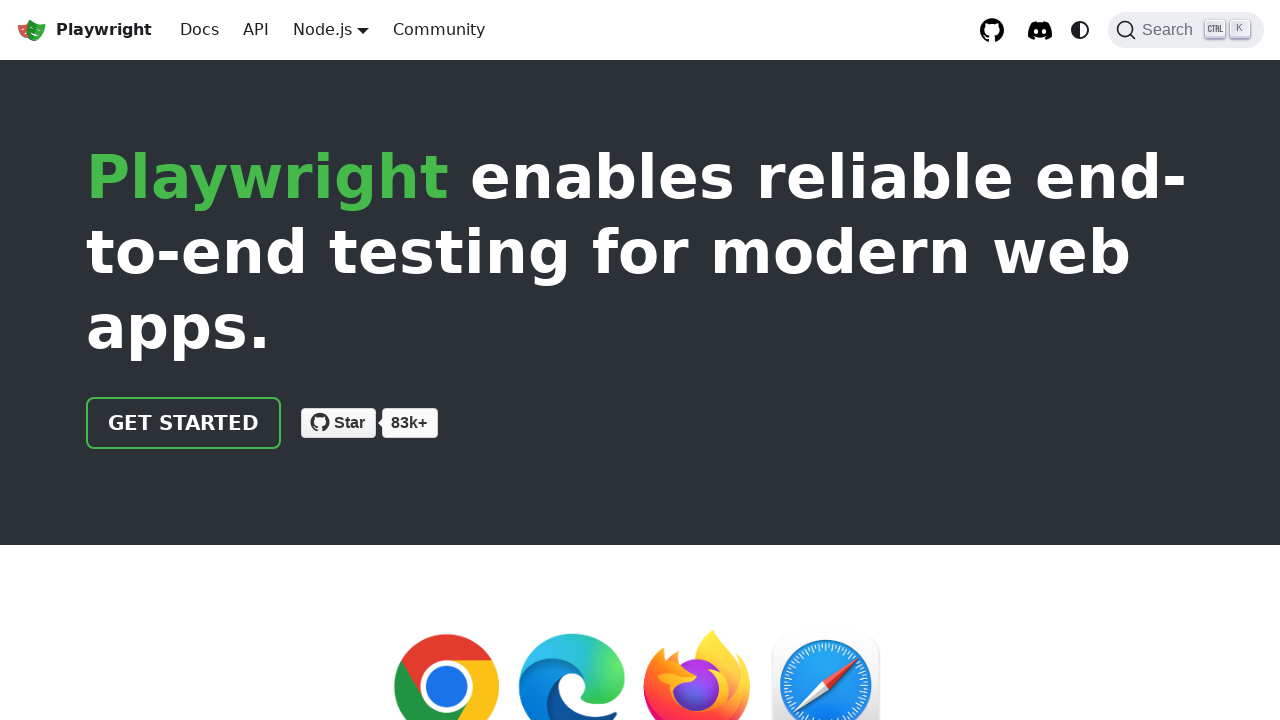

Navigated to Playwright website homepage
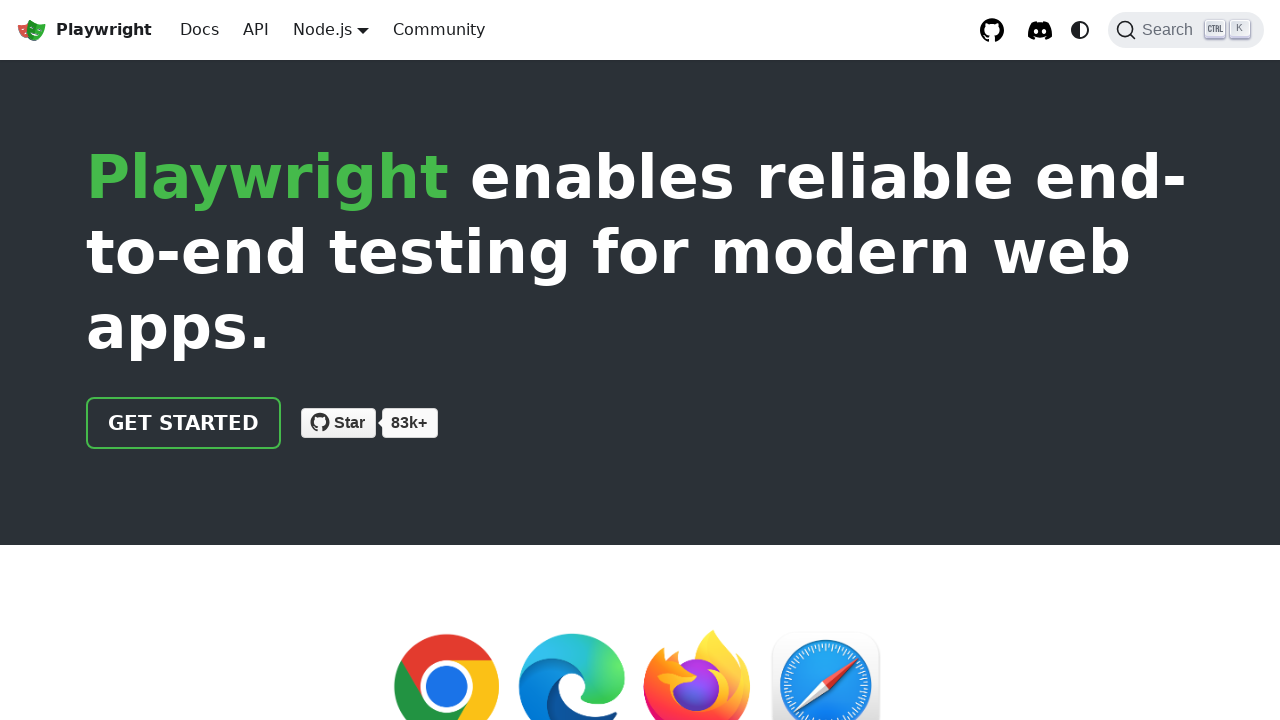

Clicked the 'Get started' link at (184, 423) on internal:role=link[name="Get started"i]
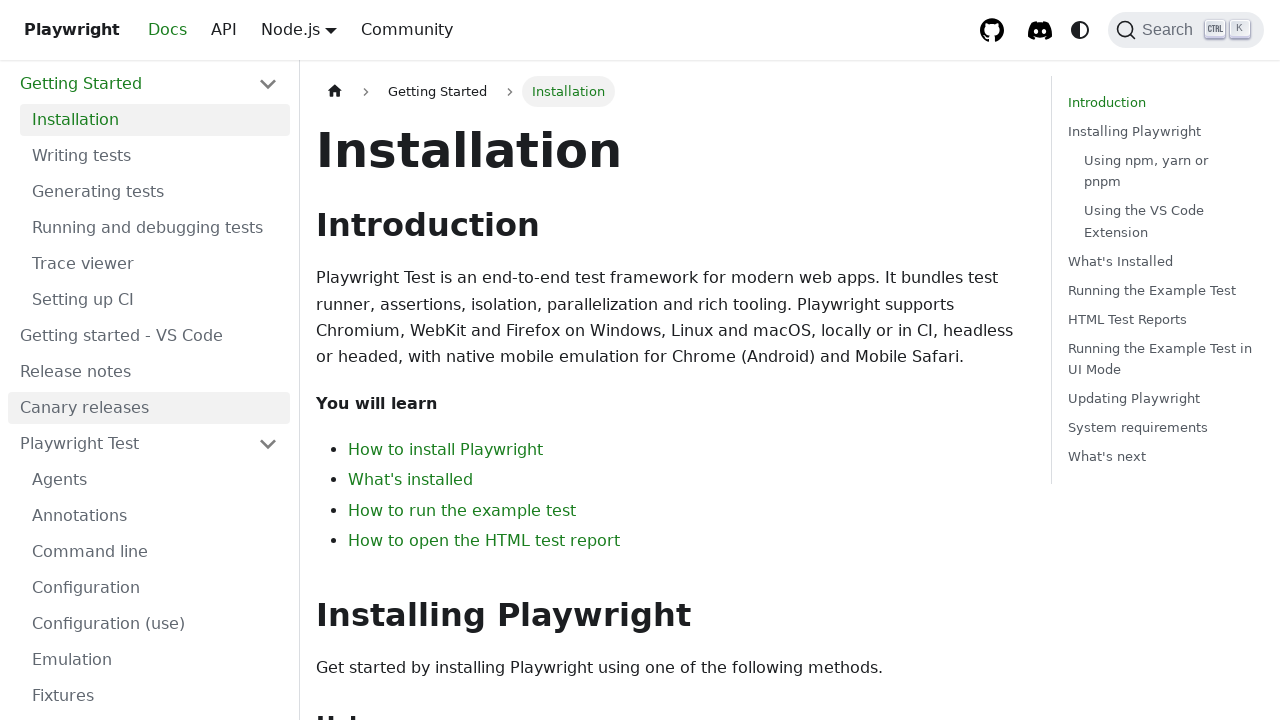

Installation heading is visible on the page
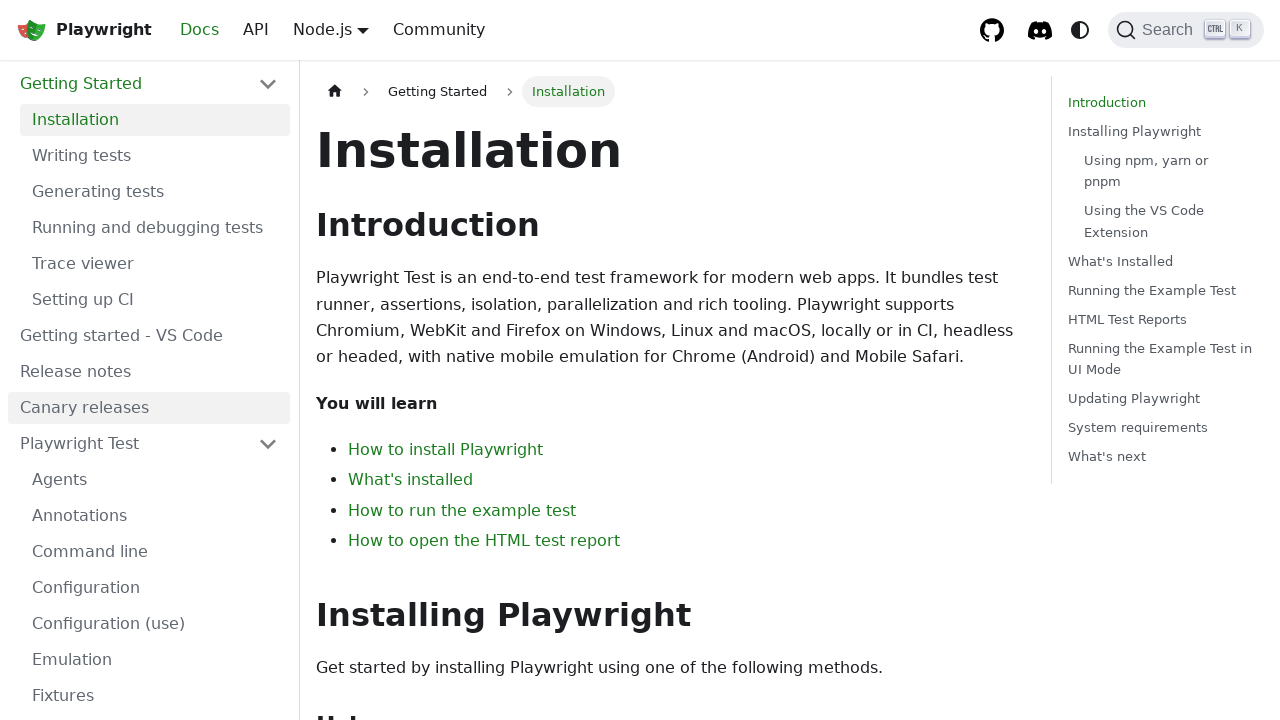

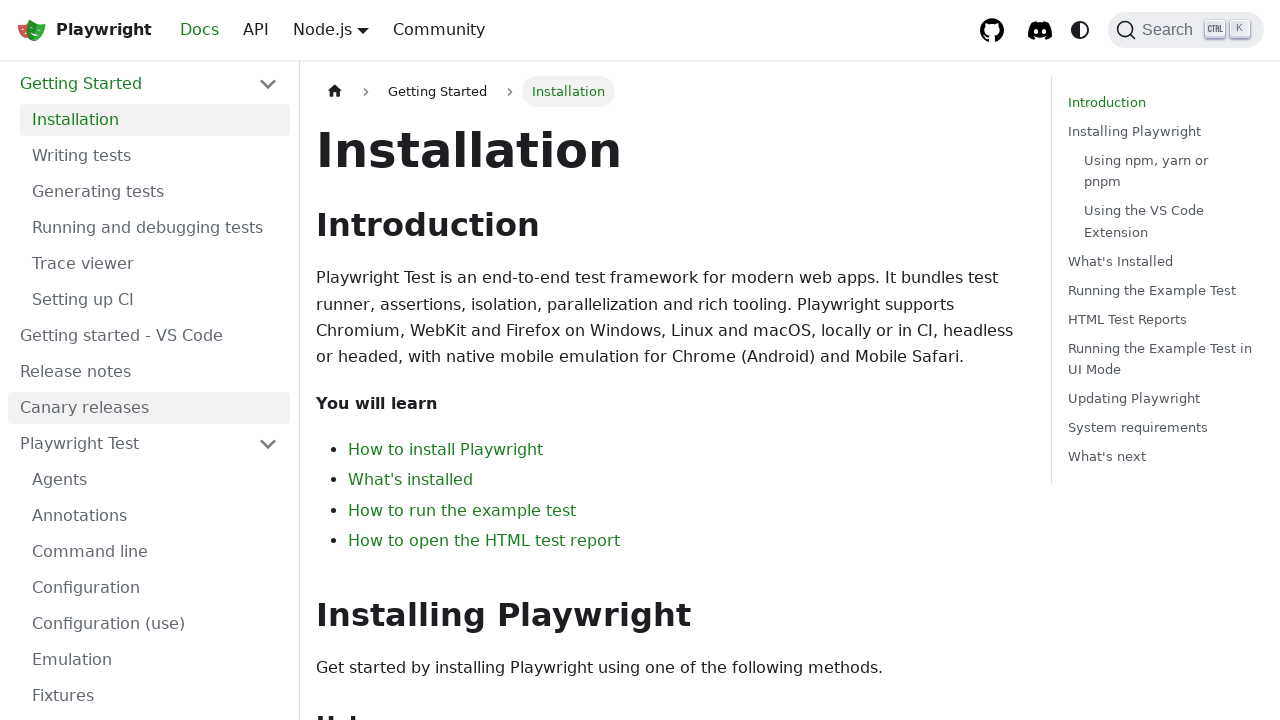